Tests editing a todo item and saving changes by blurring the input textbox, verifying the text updates

Starting URL: https://todomvc.com/examples/typescript-angular/#/

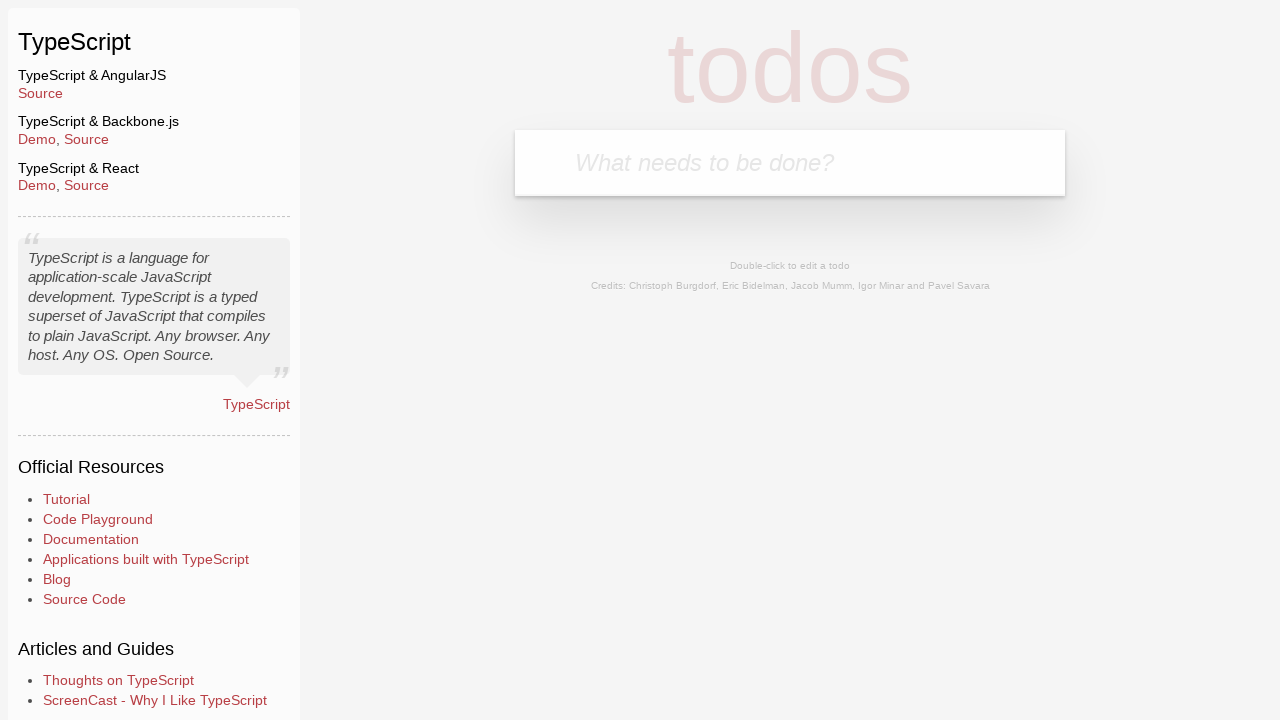

Filled new todo input with 'Lorem' on .new-todo
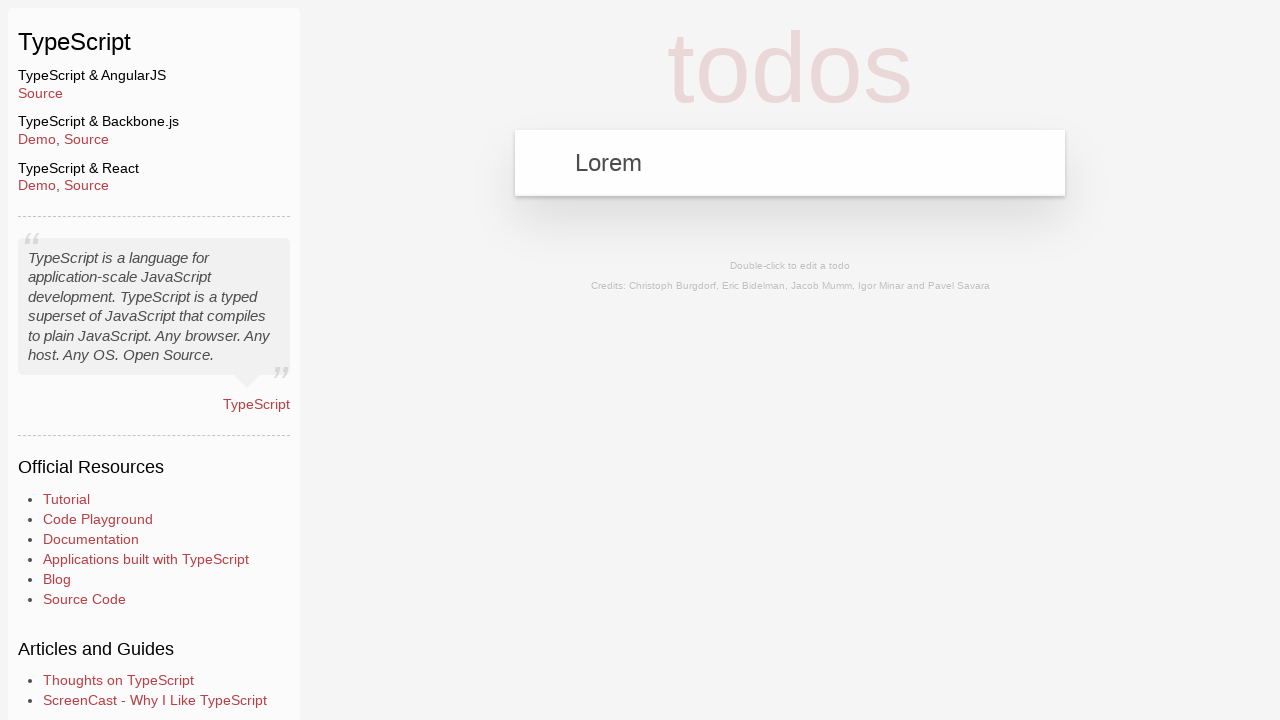

Pressed Enter to create new todo item on .new-todo
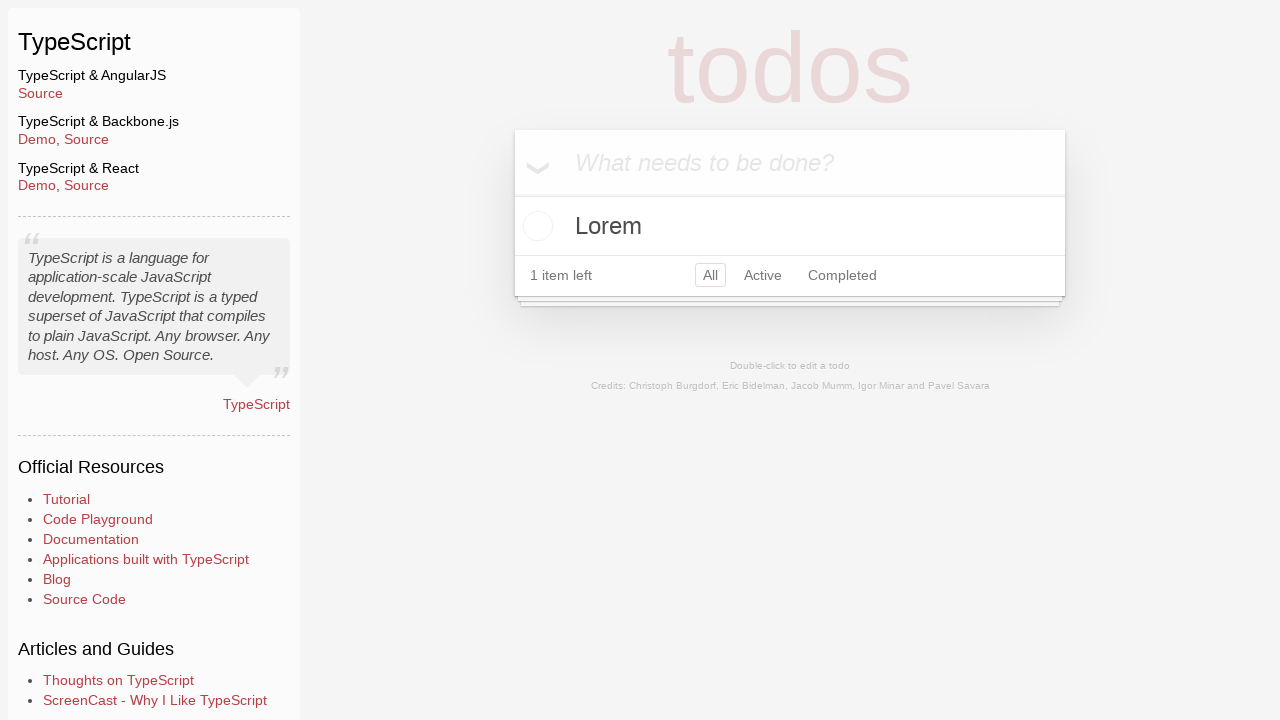

Double-clicked todo item to enter edit mode at (790, 226) on text=Lorem
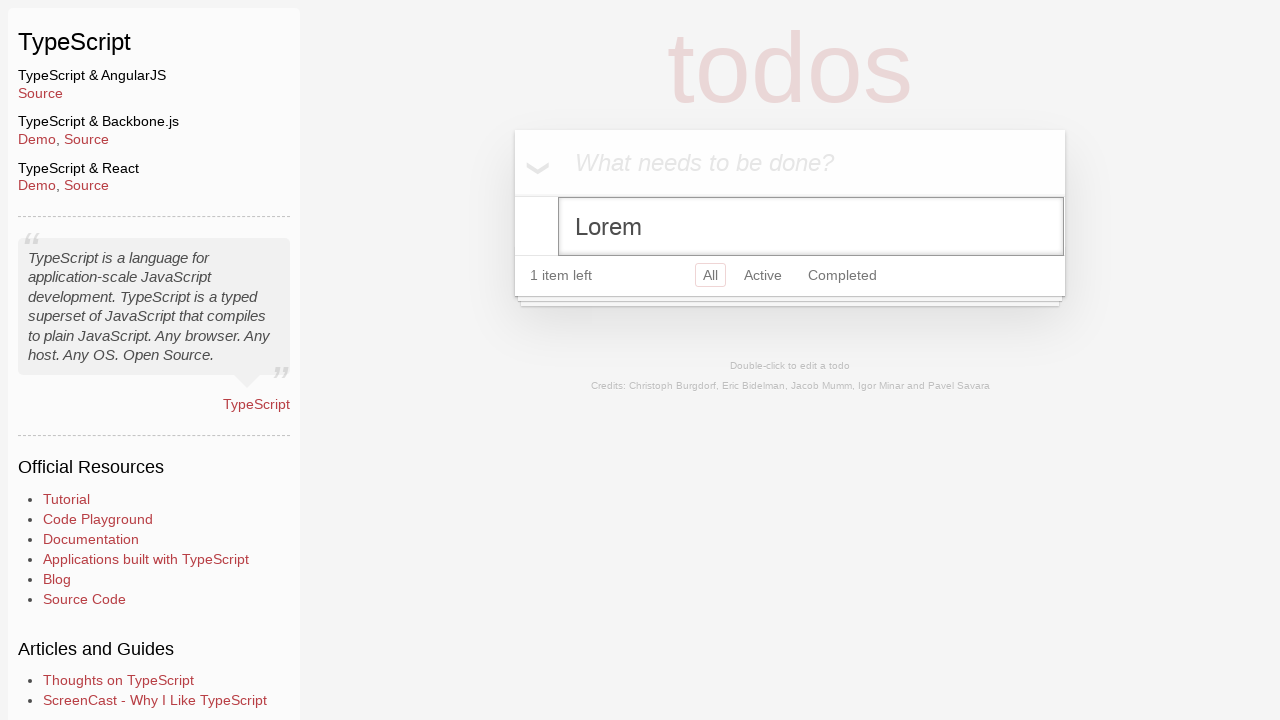

Filled edit field with 'Ipsum' on .edit
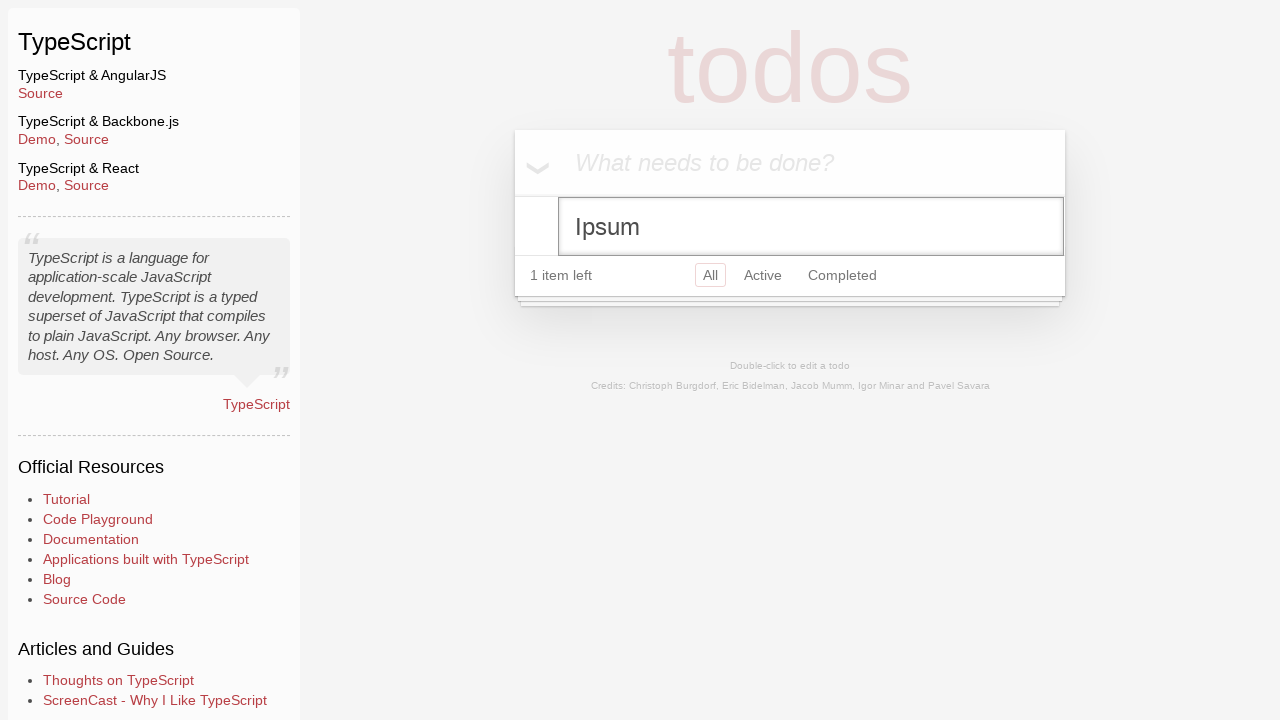

Clicked body to blur input and save changes at (640, 261) on body
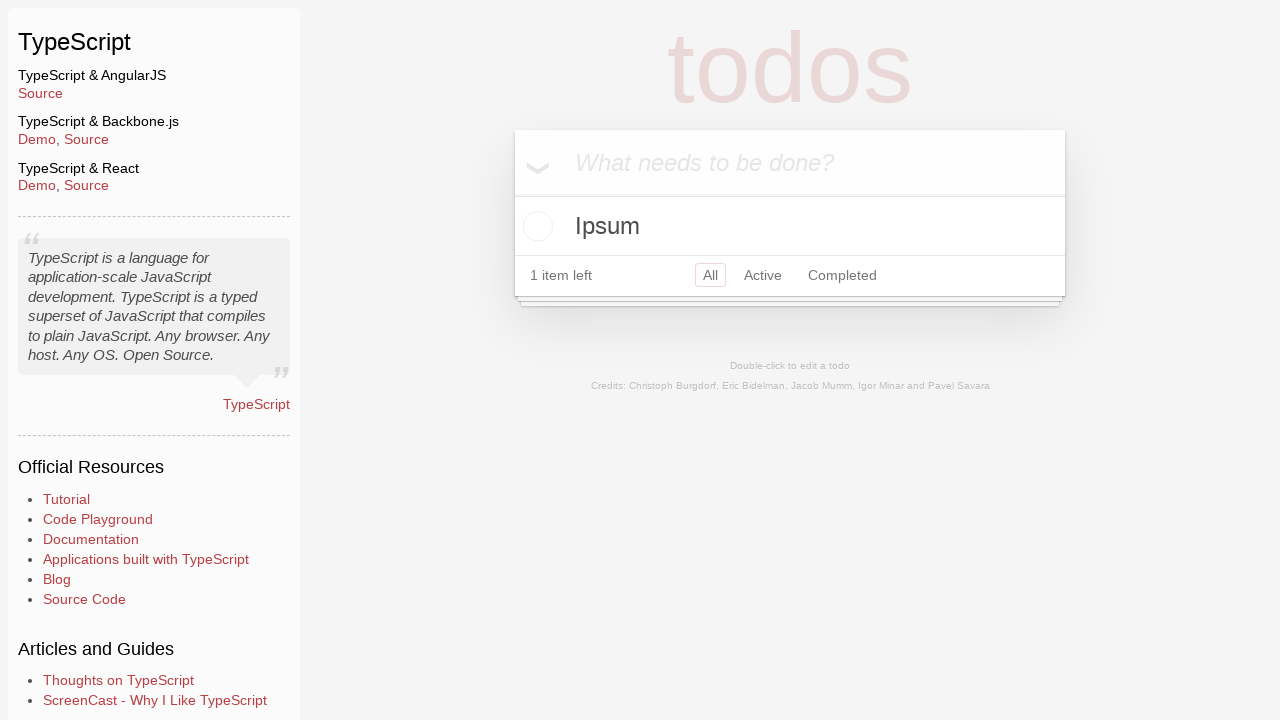

Verified todo text has been updated to 'Ipsum'
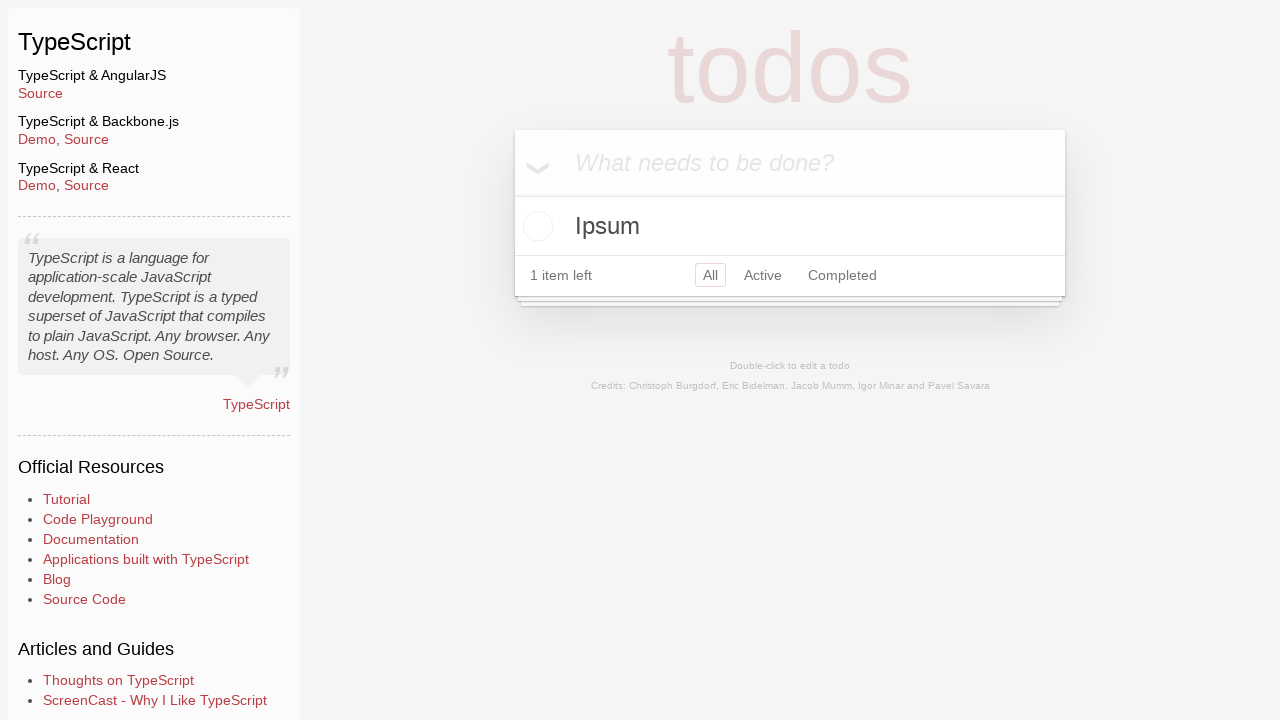

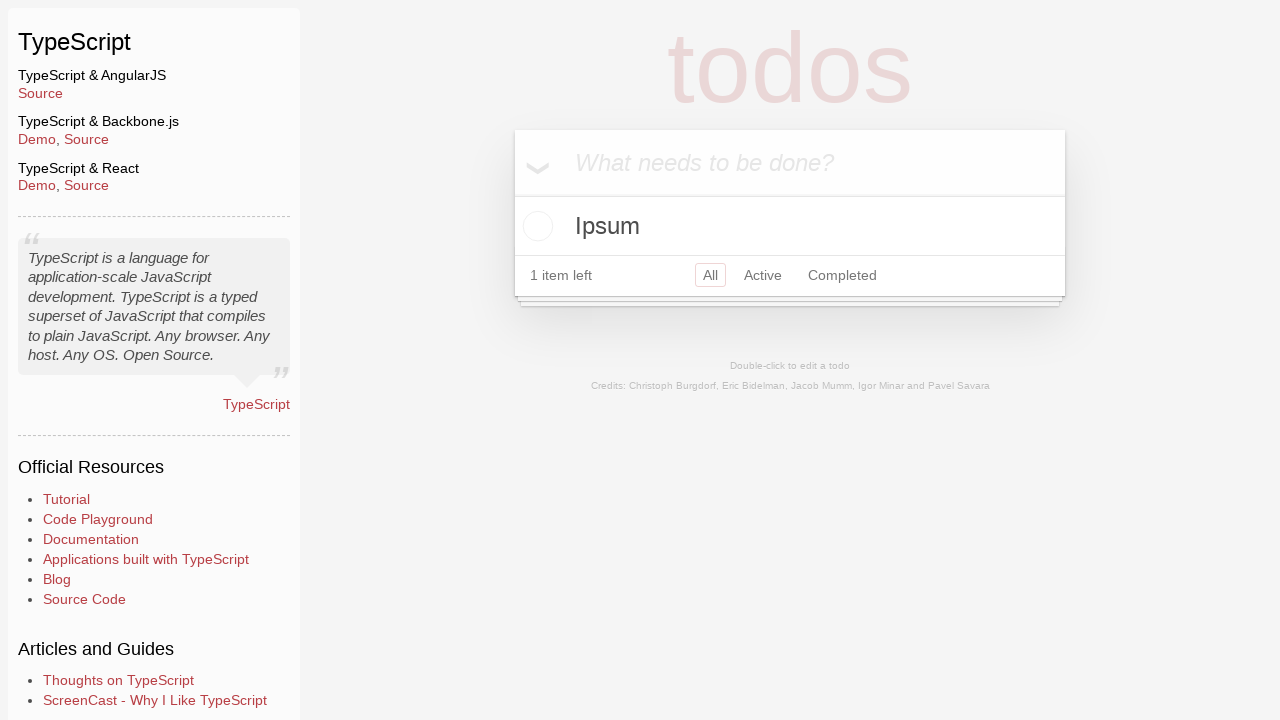